Tests parking calculator by selecting Short-Term Parking, entering start date/time (5/14/2022 8:00 AM) and leaving date/time (5/20/2022 11:00 PM), then submitting the form.

Starting URL: https://www.shino.de/parkcalc/

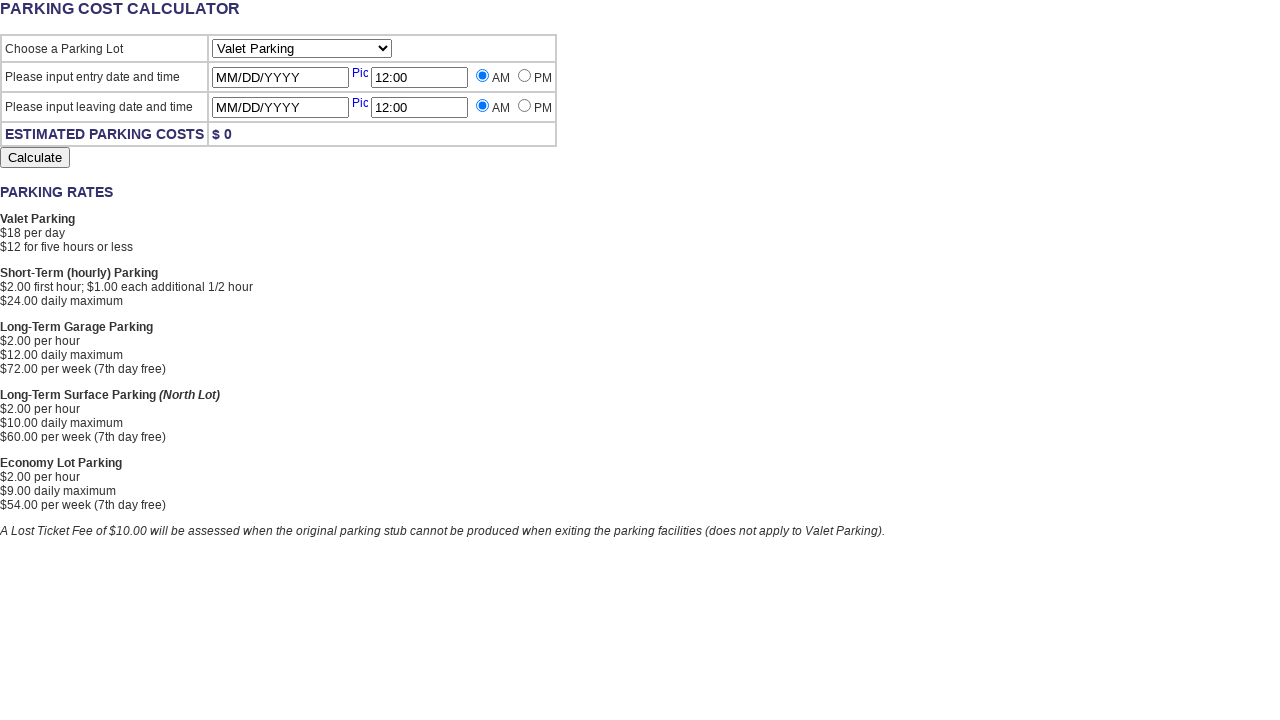

Selected 'Short-Term Parking' from parking lot type dropdown on select[name='ParkingLot']
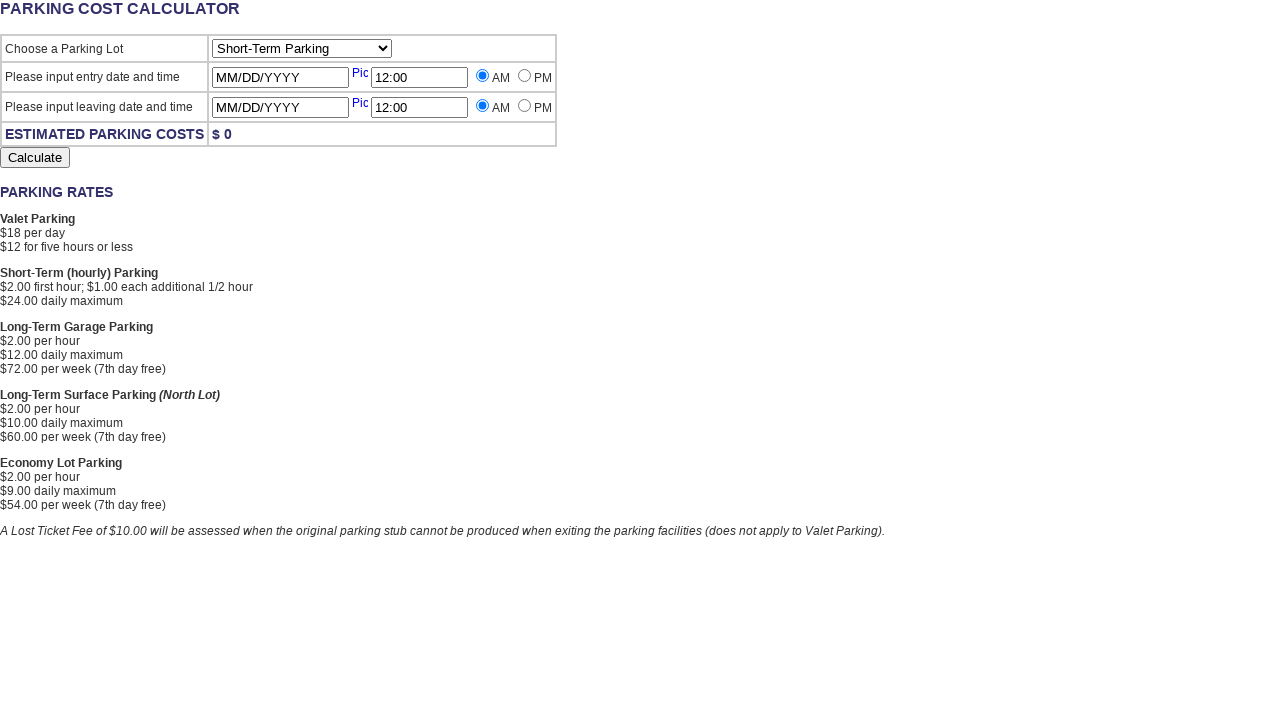

Entered starting date: 5/14/2022 on input[name='StartingDate']
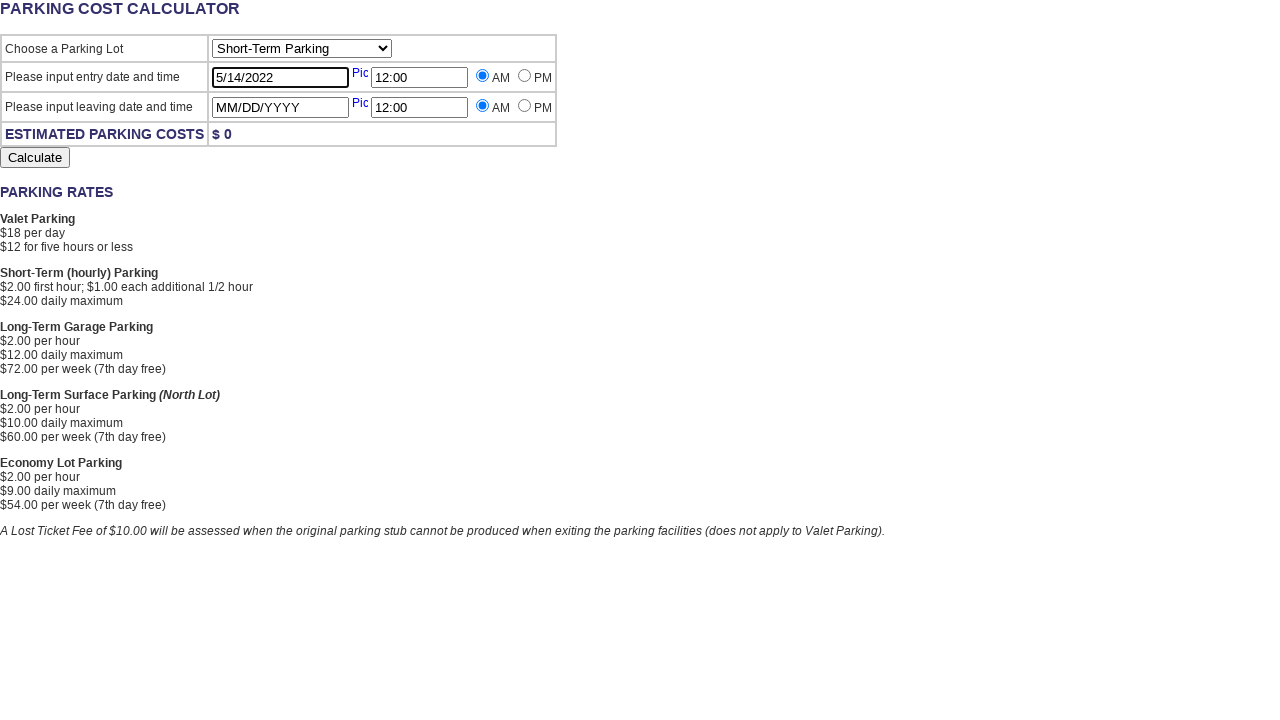

Entered starting time: 8:00 on input[name='StartingTime']
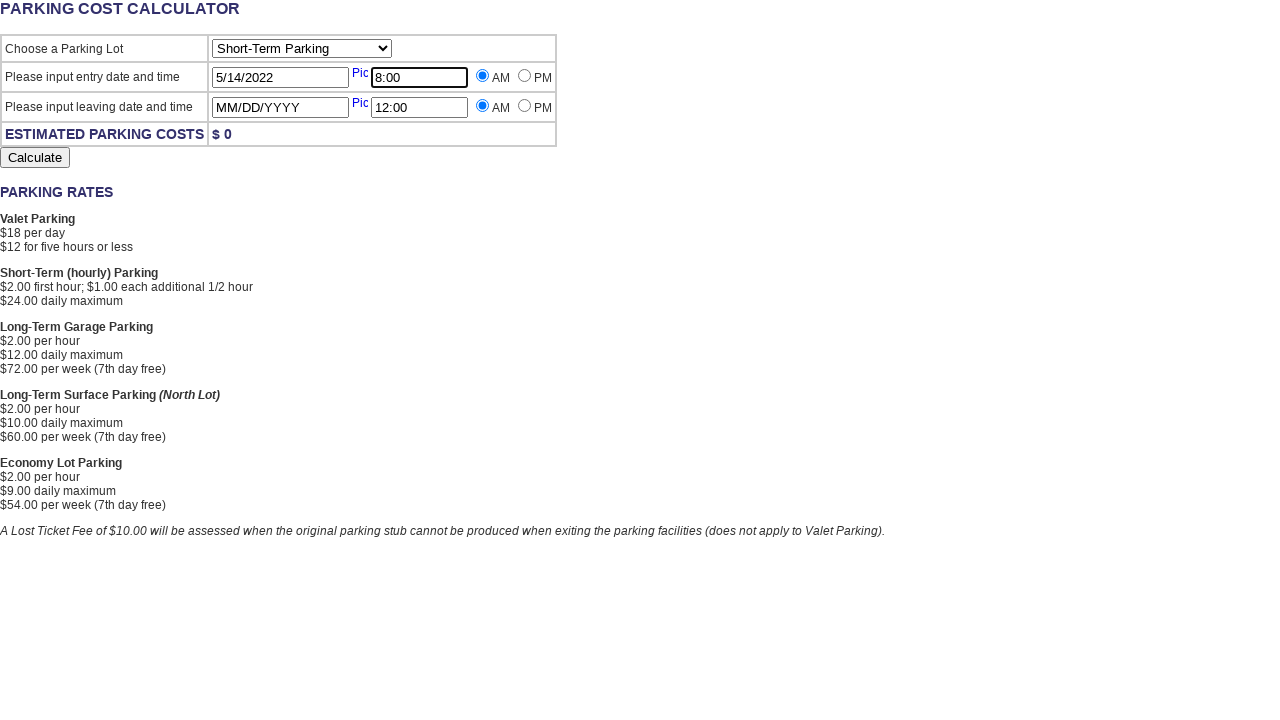

Selected AM for starting time at (482, 76) on input[name='StartingTimeAMPM'][value='AM']
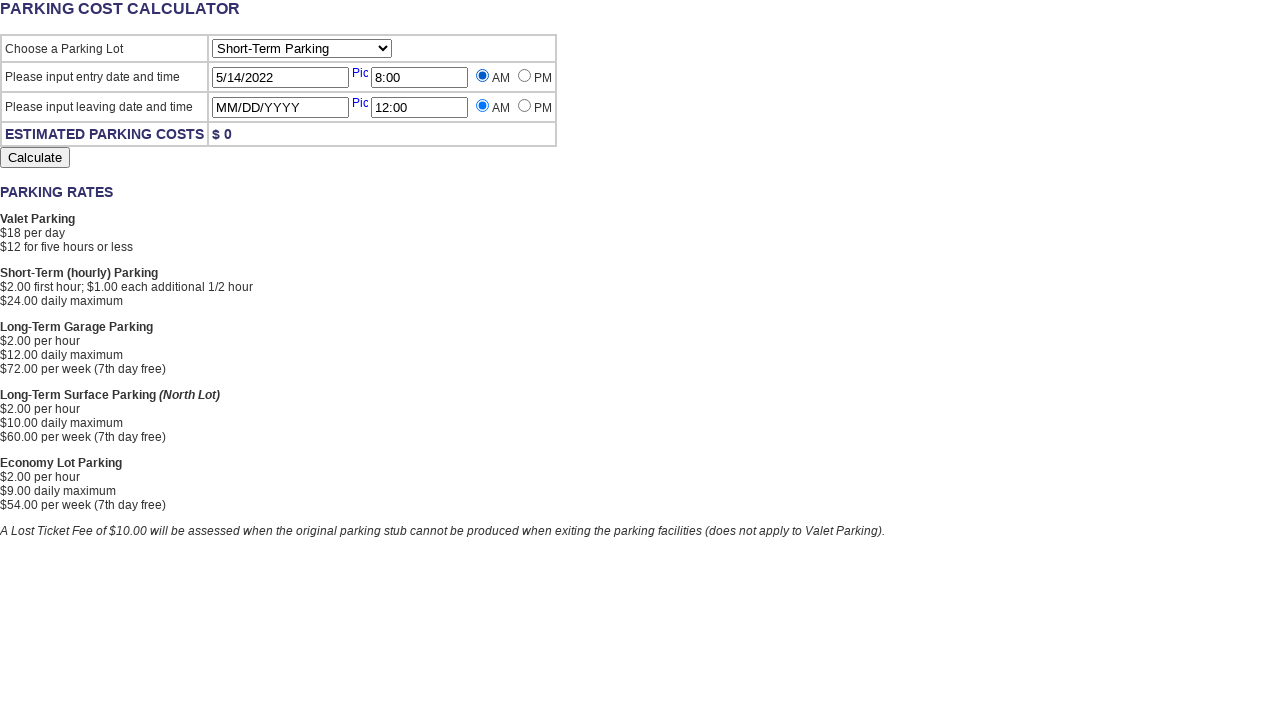

Entered leaving date: 5/20/2022 on input[name='LeavingDate']
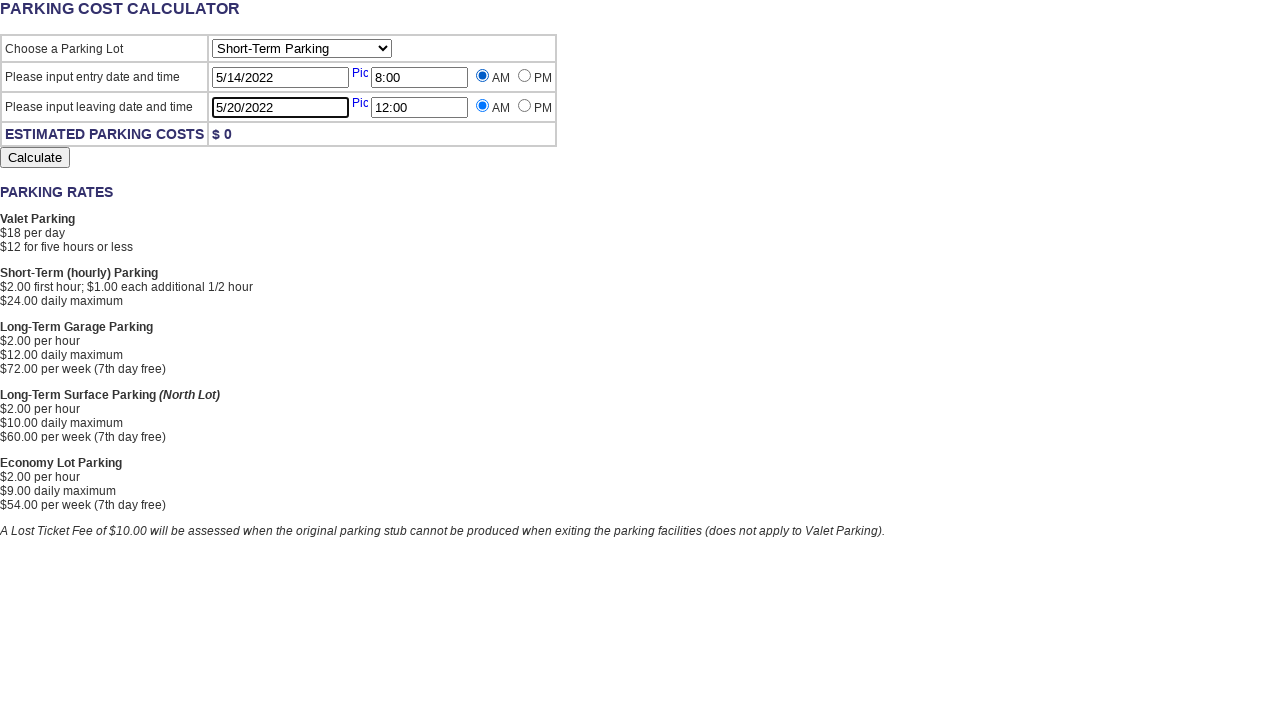

Entered leaving time: 11:00 on input[name='LeavingTime']
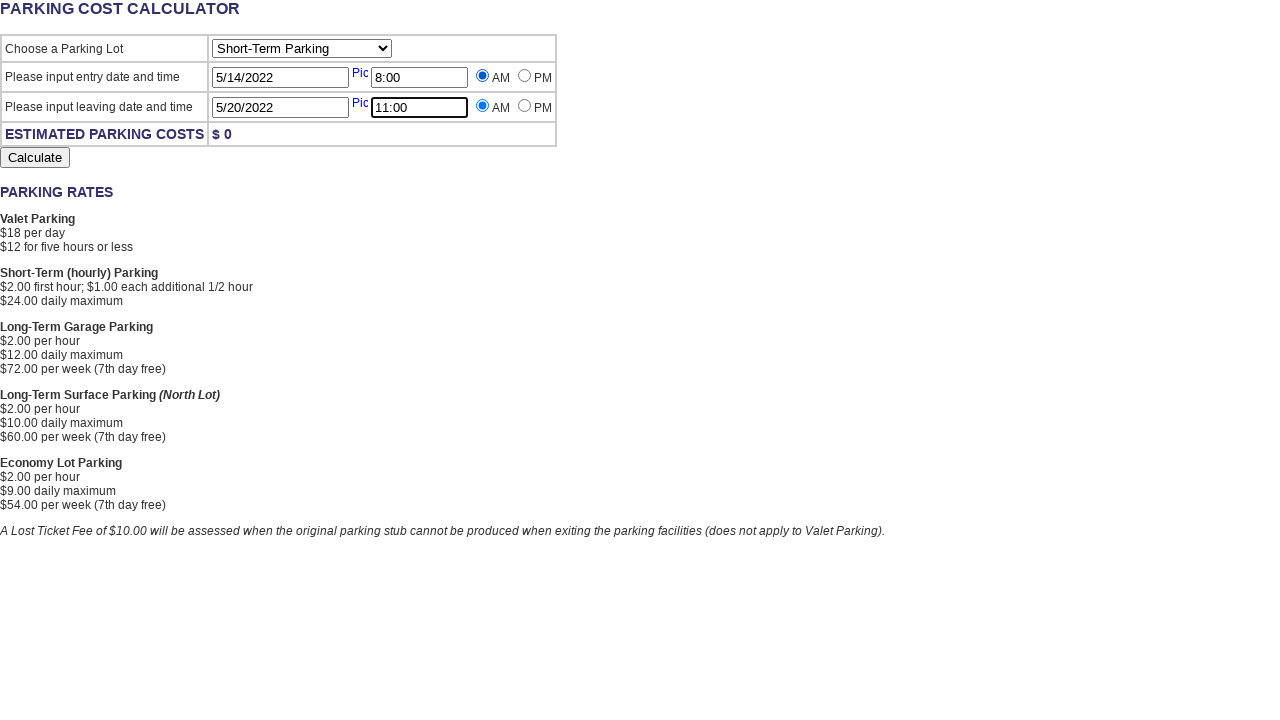

Selected PM for leaving time at (524, 106) on input[name='LeavingTimeAMPM'][value='PM']
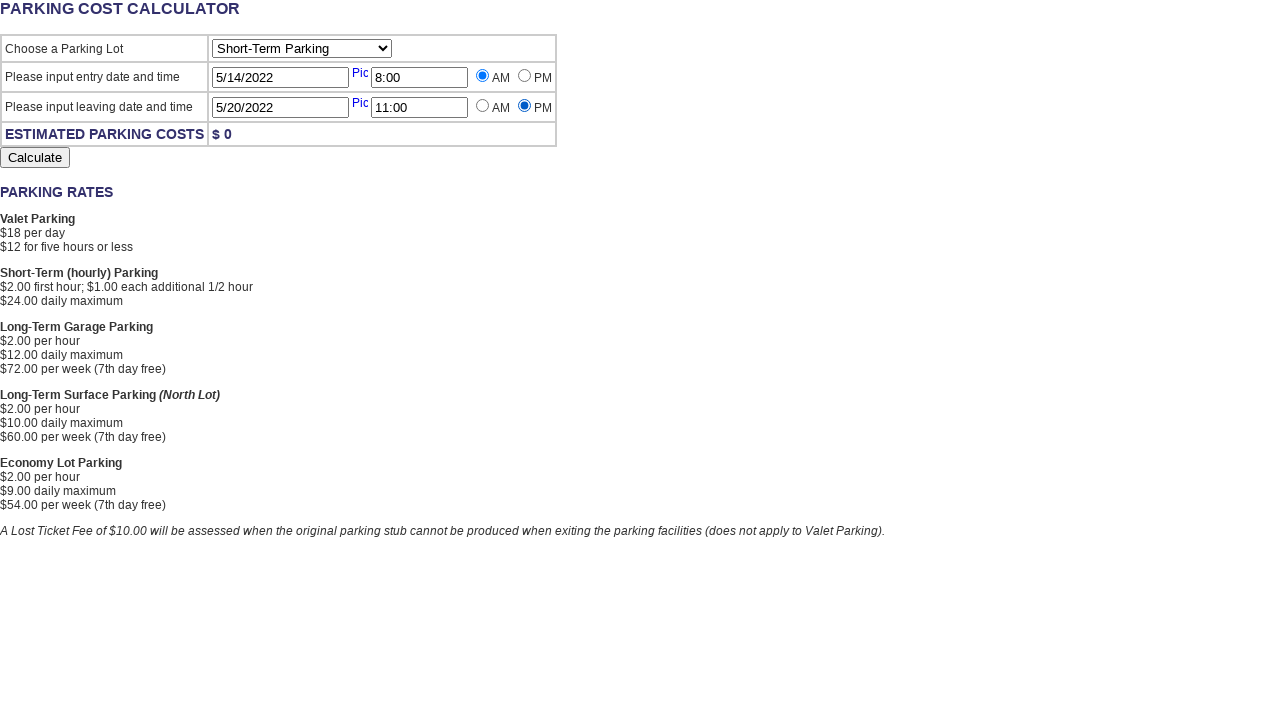

Clicked submit button to calculate parking cost at (35, 158) on input[name='Submit']
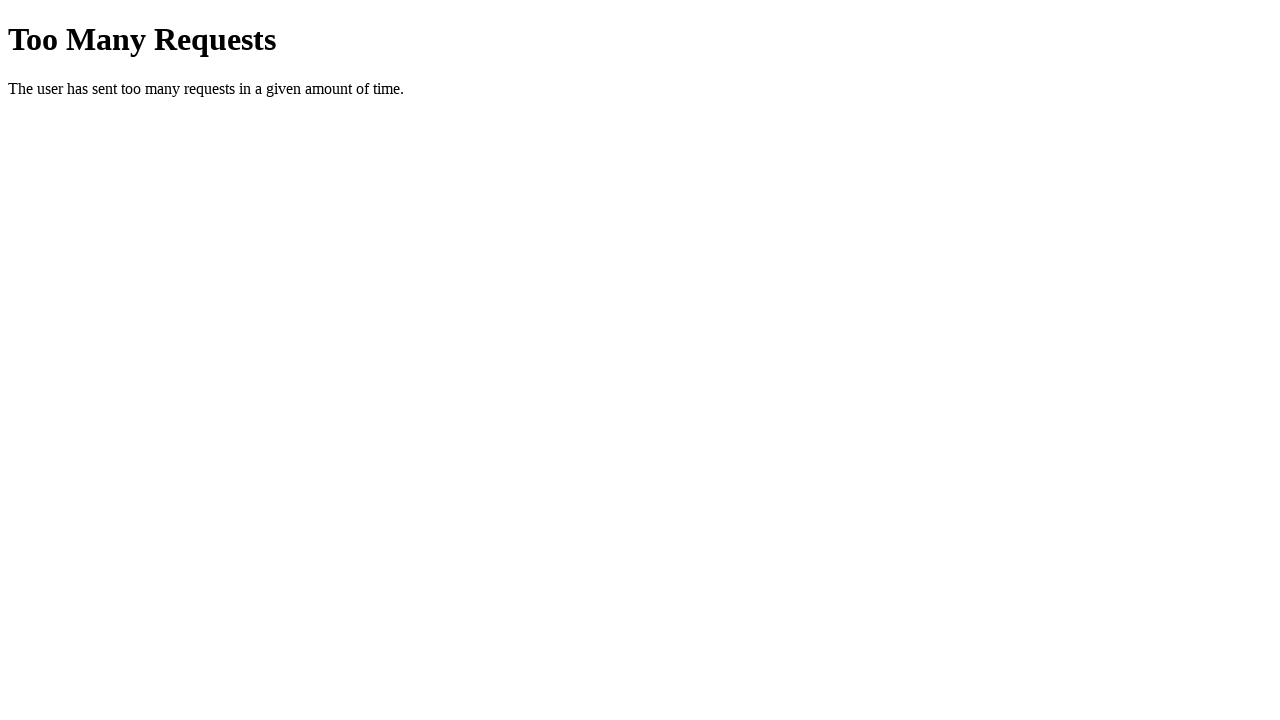

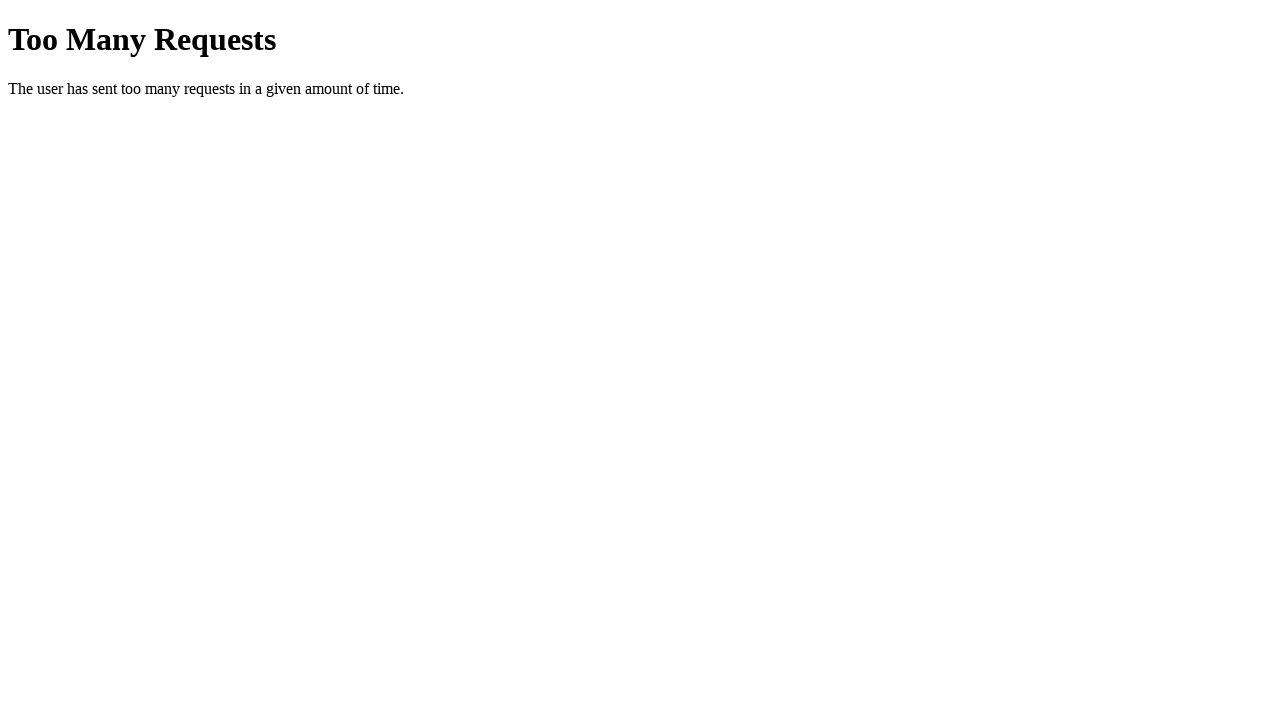